Tests JavaScript alert functionality by filling a name field, triggering an alert, and accepting it

Starting URL: https://rahulshettyacademy.com/AutomationPractice/

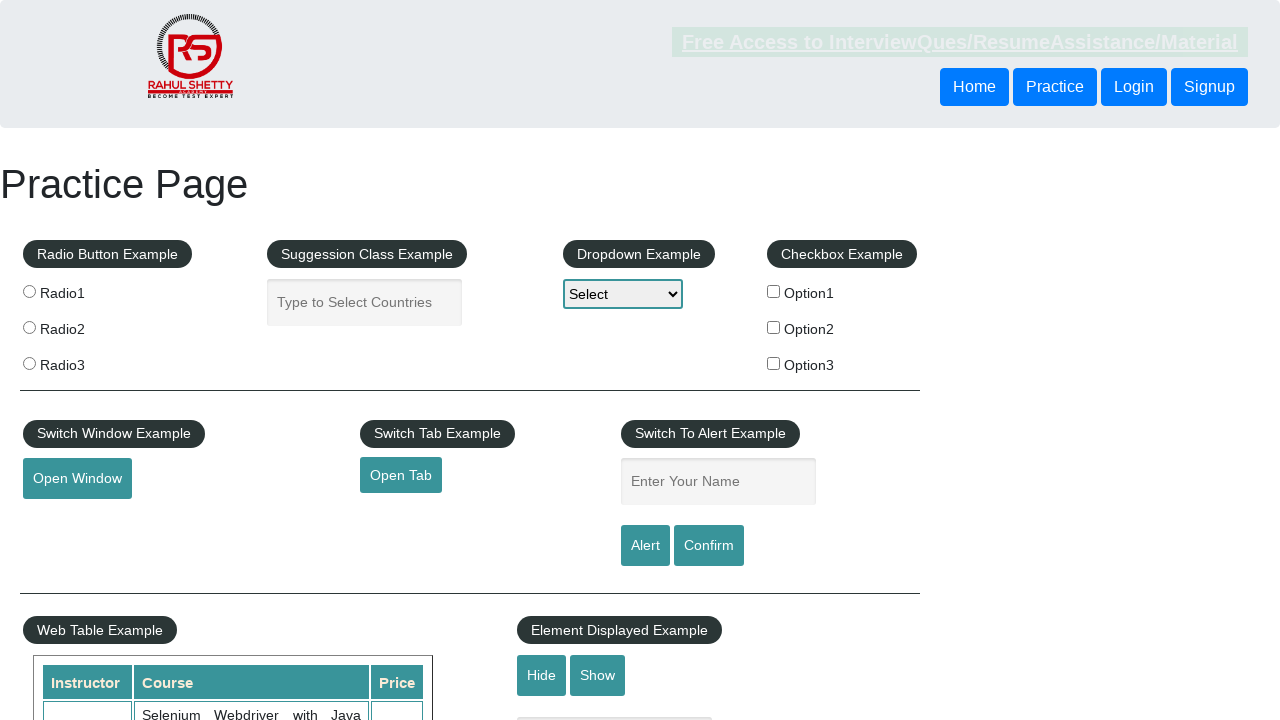

Filled name field with 'ALERT_TEST' on input[name='enter-name']
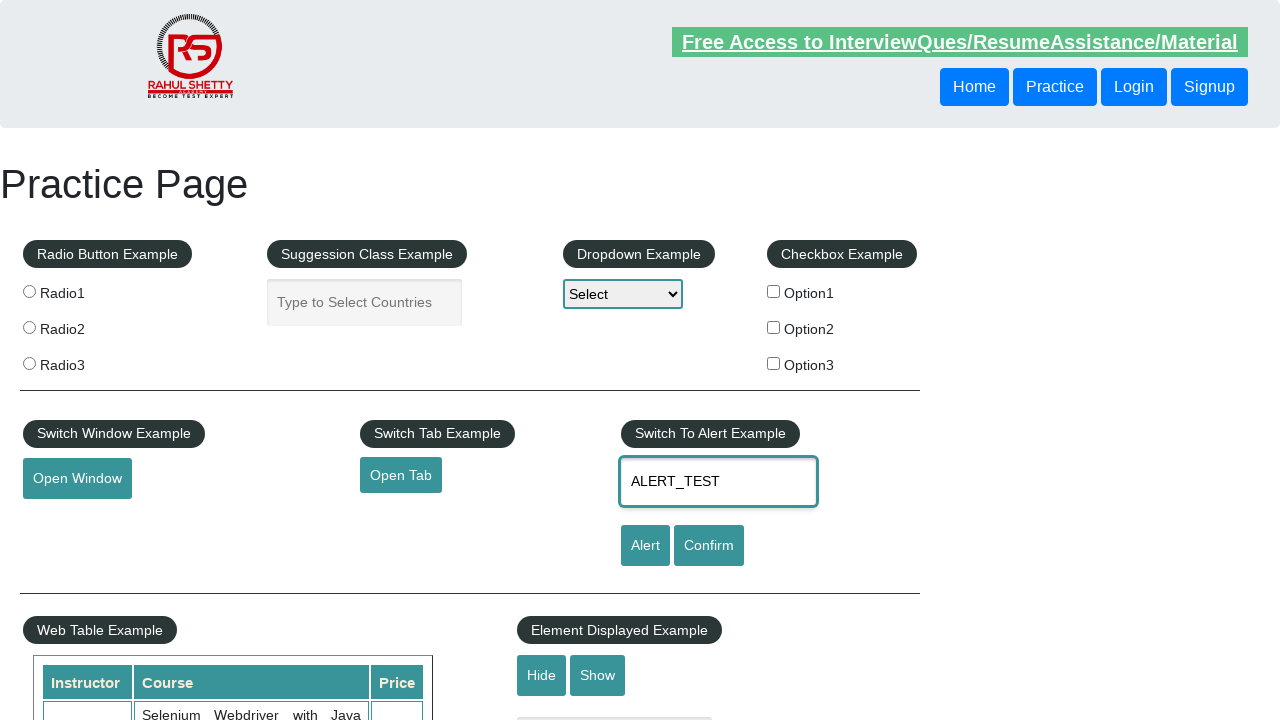

Set up dialog handler to accept alerts
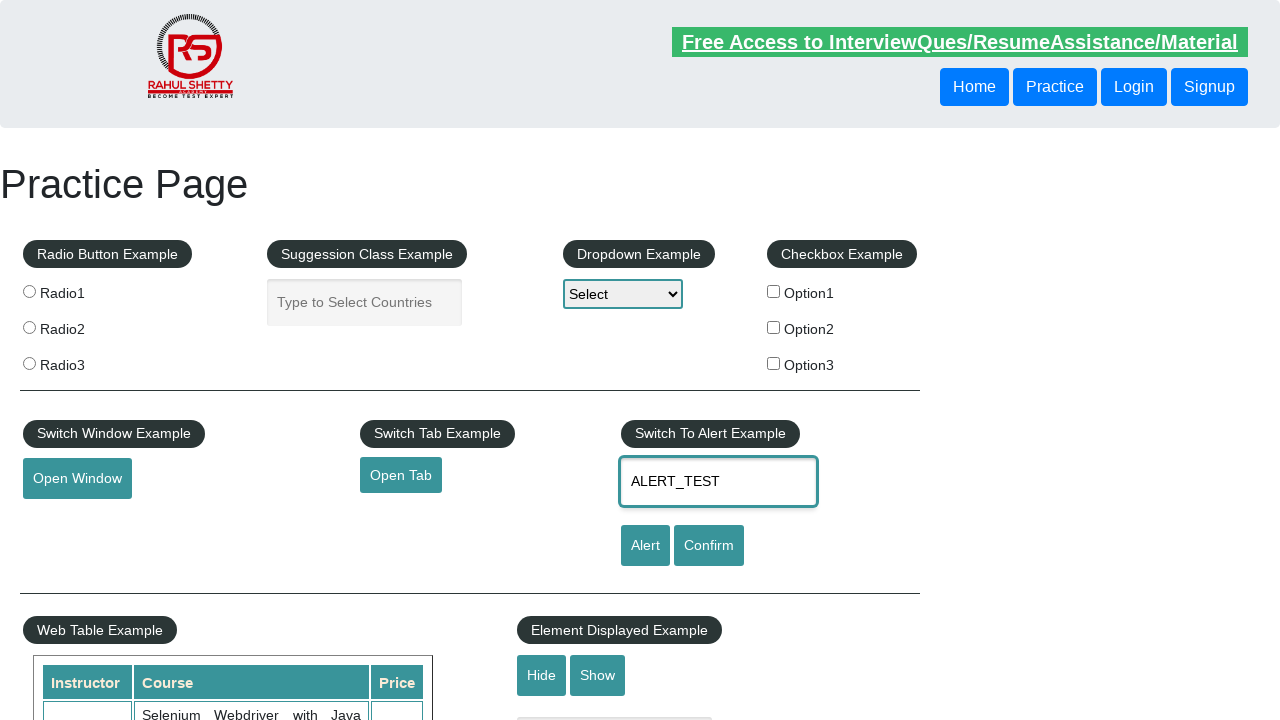

Clicked alert button to trigger JavaScript alert at (645, 546) on #alertbtn
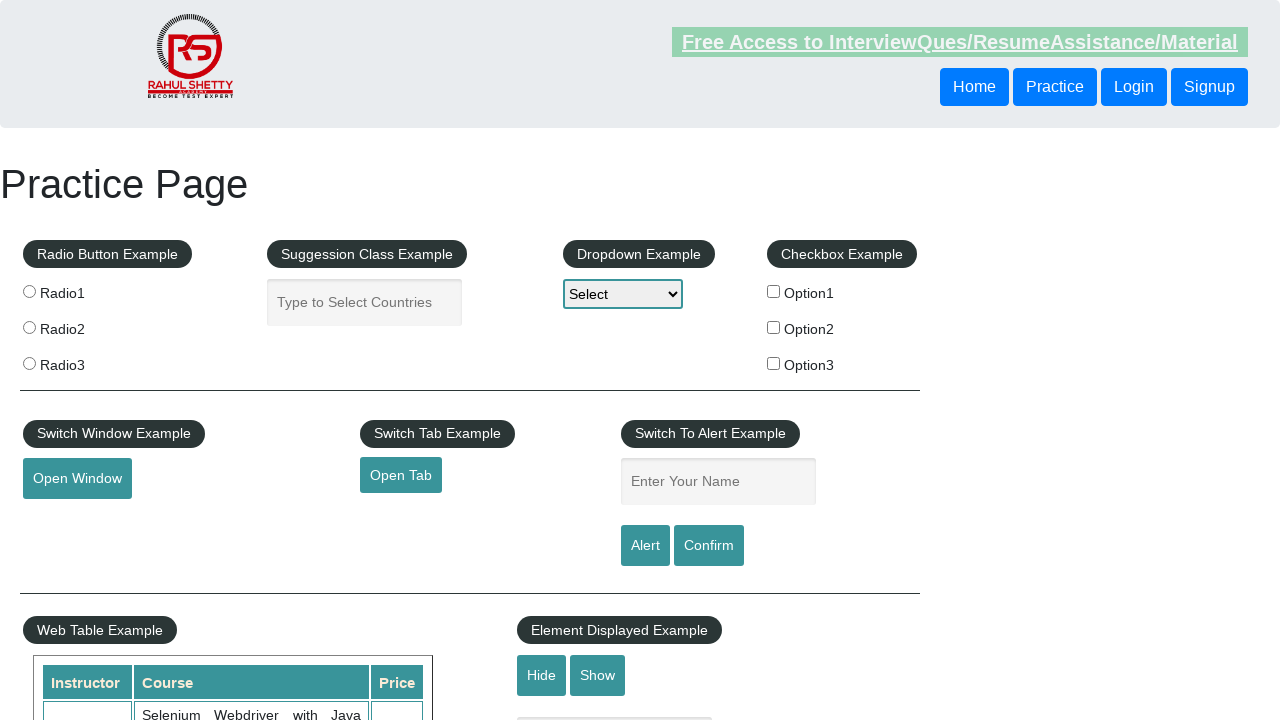

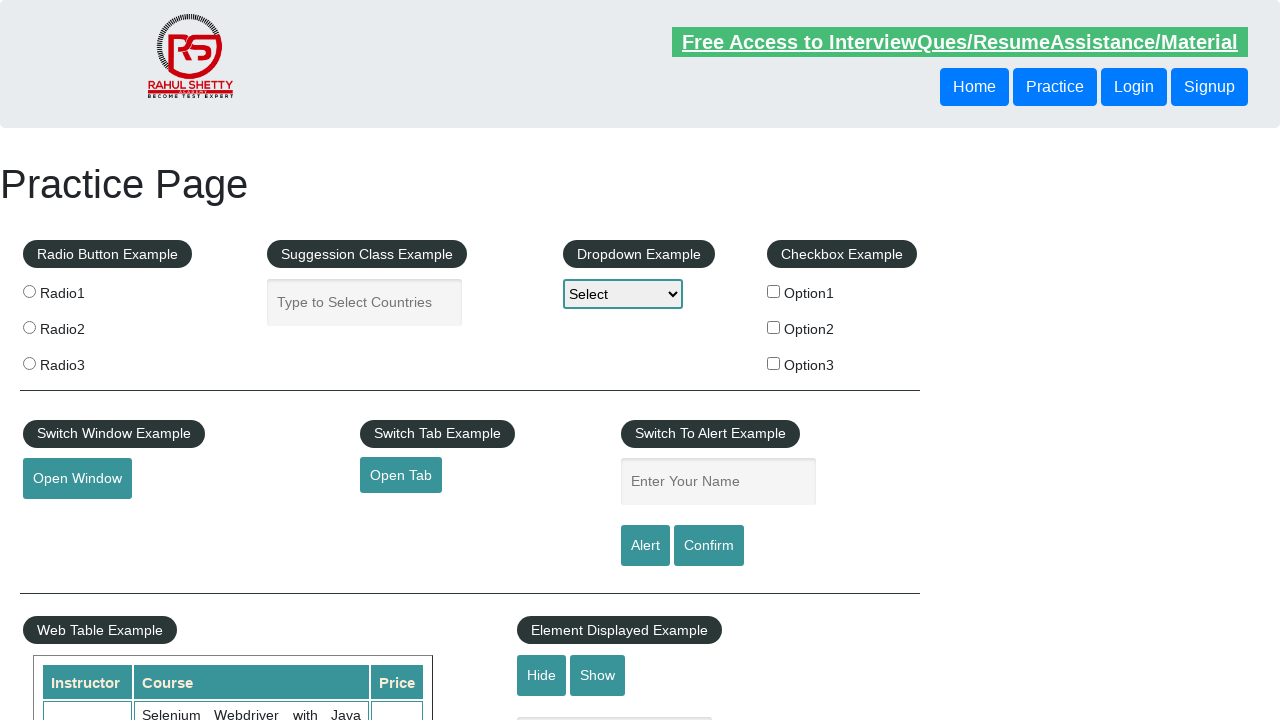